Tests table filtering functionality by entering "United States" in the filter text box and verifying the filtered results.

Starting URL: https://selectorshub.com/xpath-practice-page/

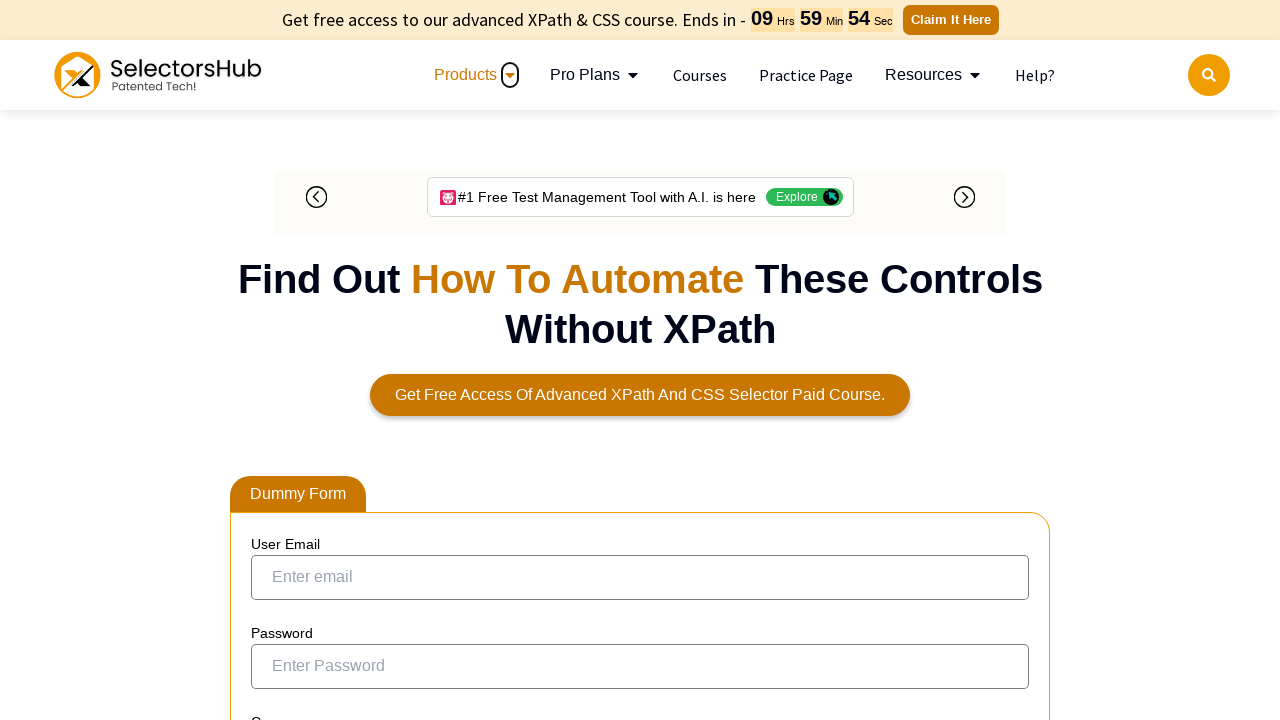

Navigated to XPath practice page
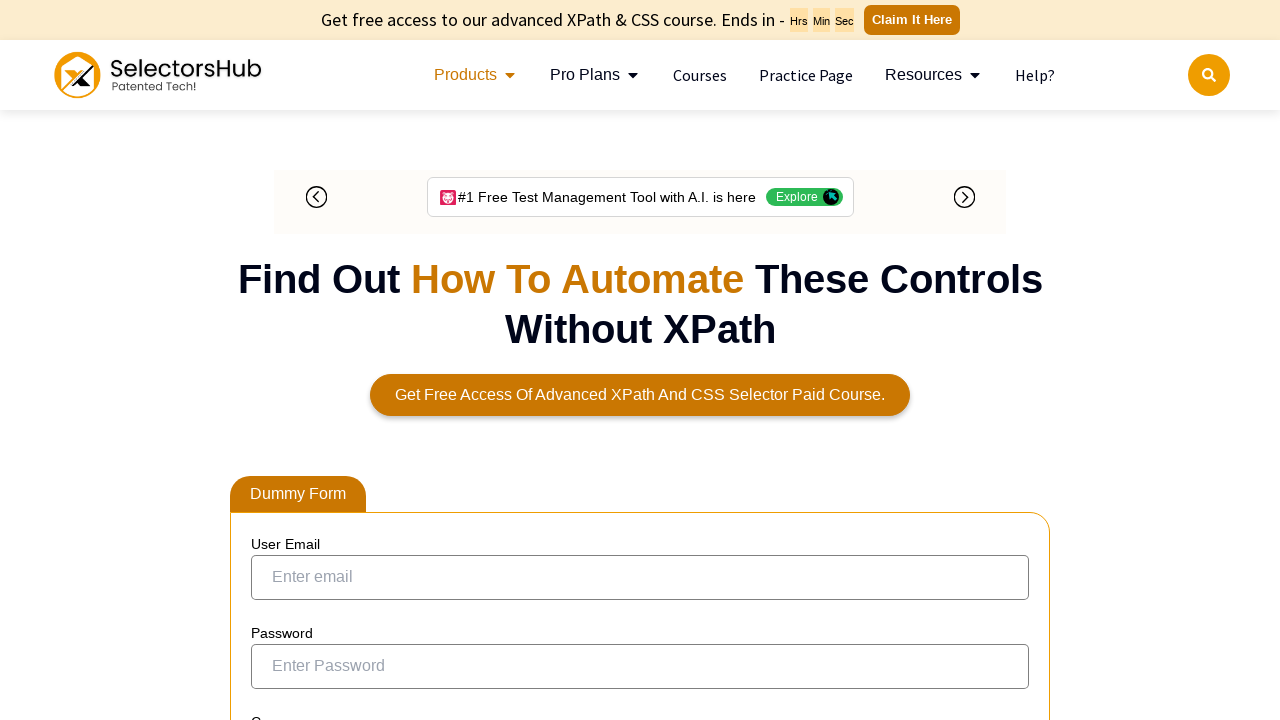

Filled table filter text box with 'United States' on input[aria-controls='tablepress-1']
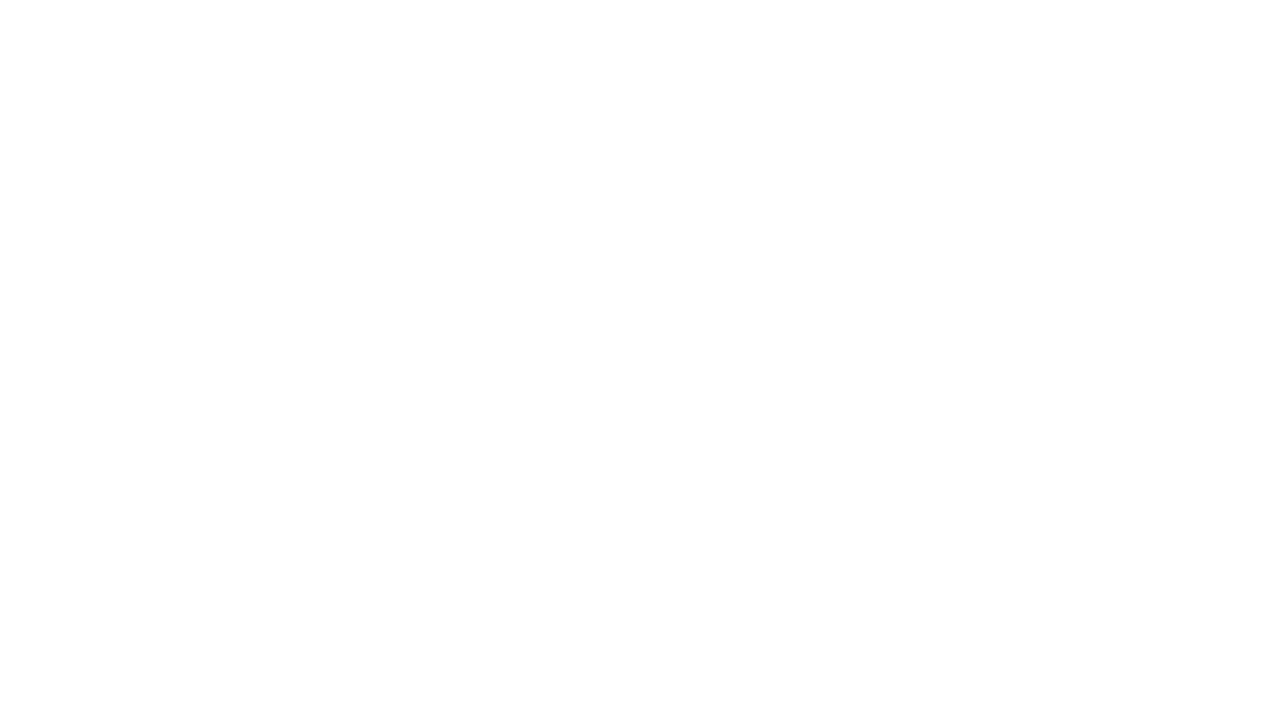

Filtered table results loaded and verified
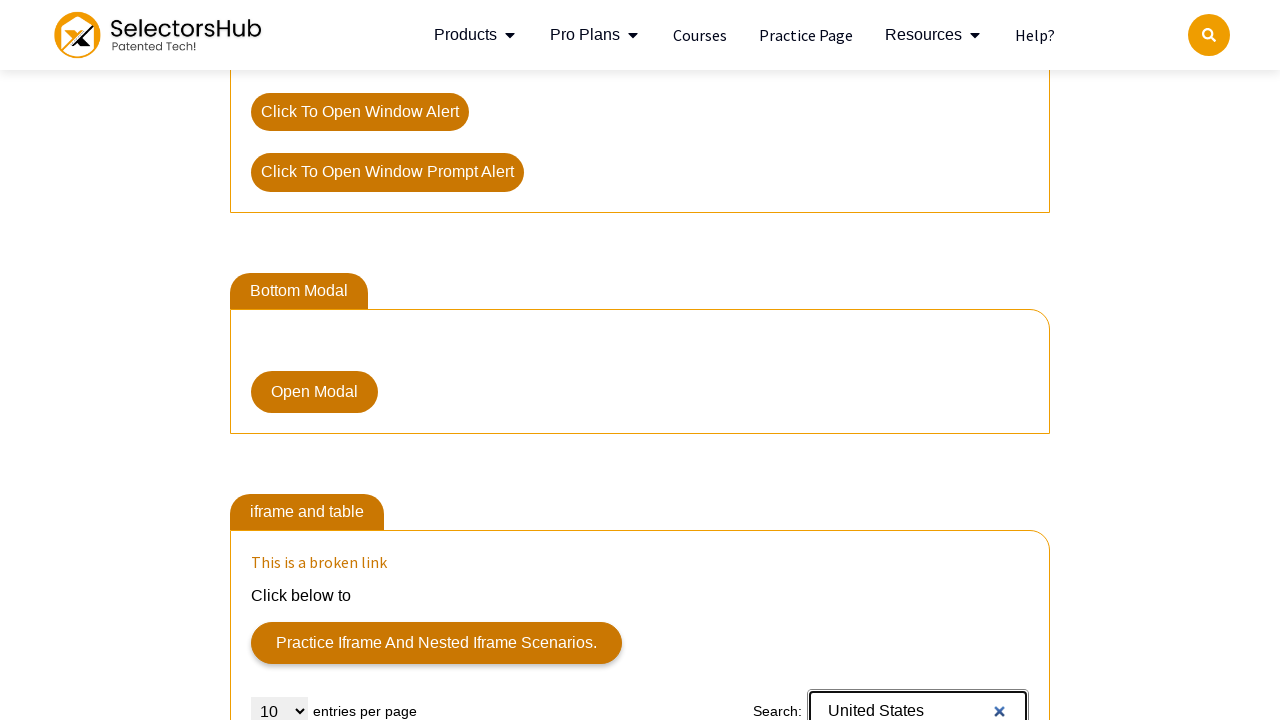

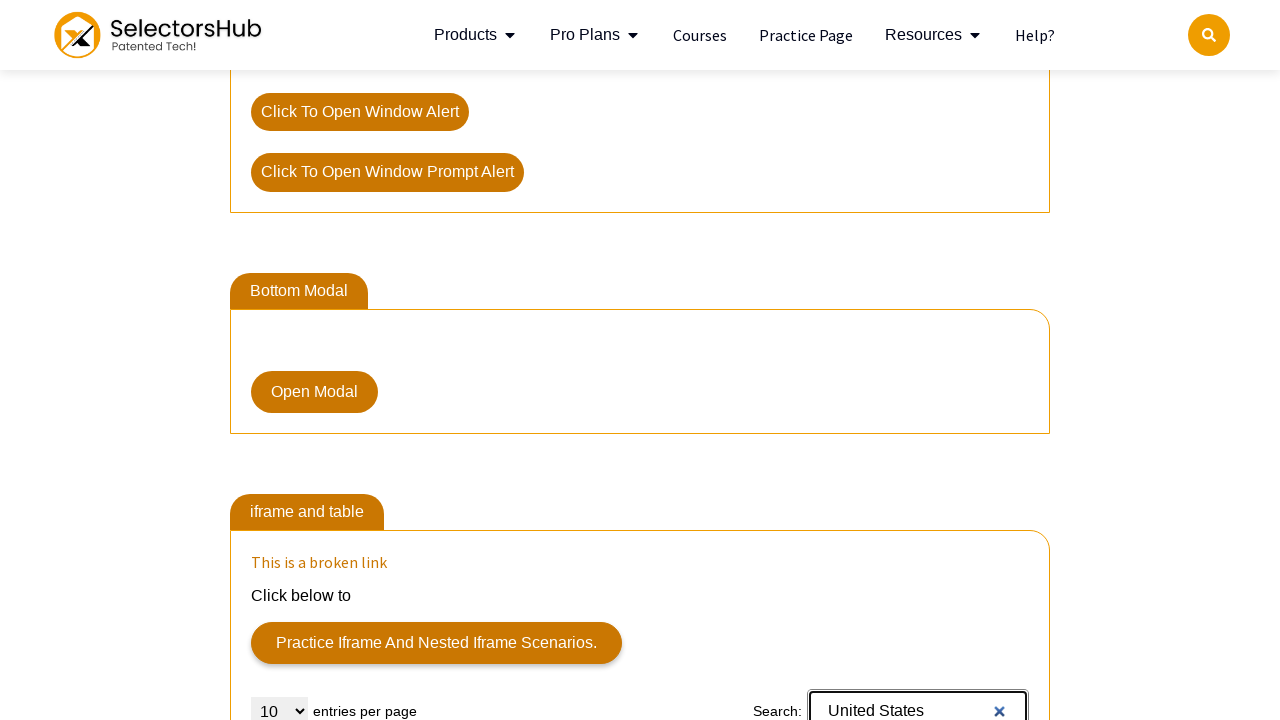